Navigates to a player card collection page, waits for the pagination to load, then navigates through multiple pages verifying that player cards with names and scores are displayed on each page.

Starting URL: https://pursuit.codetrack.dev/

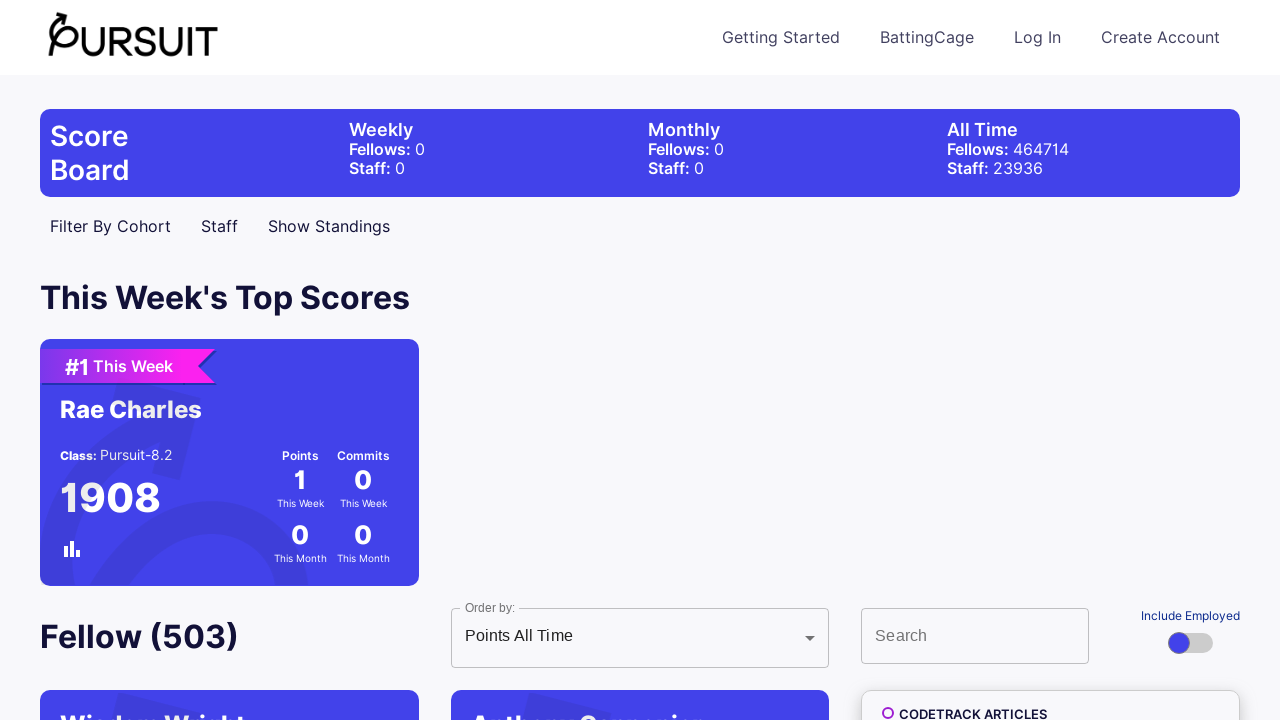

Waited for player card collection container to be visible
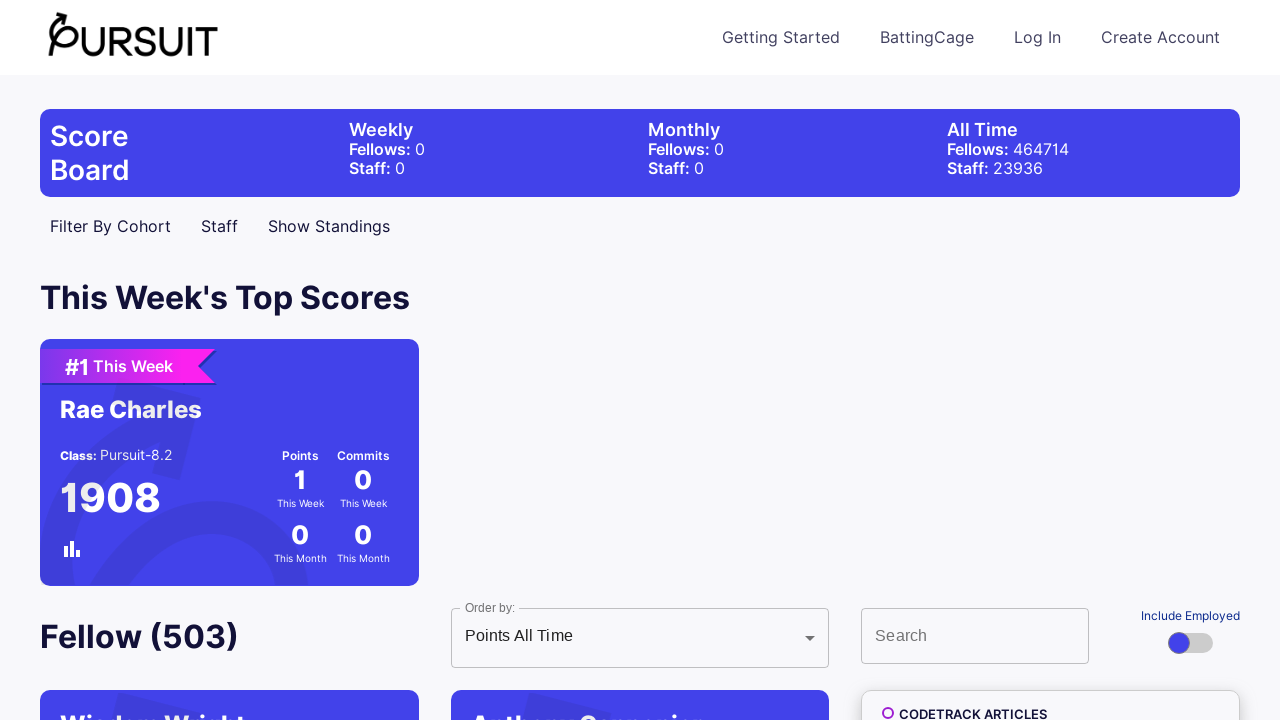

Waited for pagination to be visible
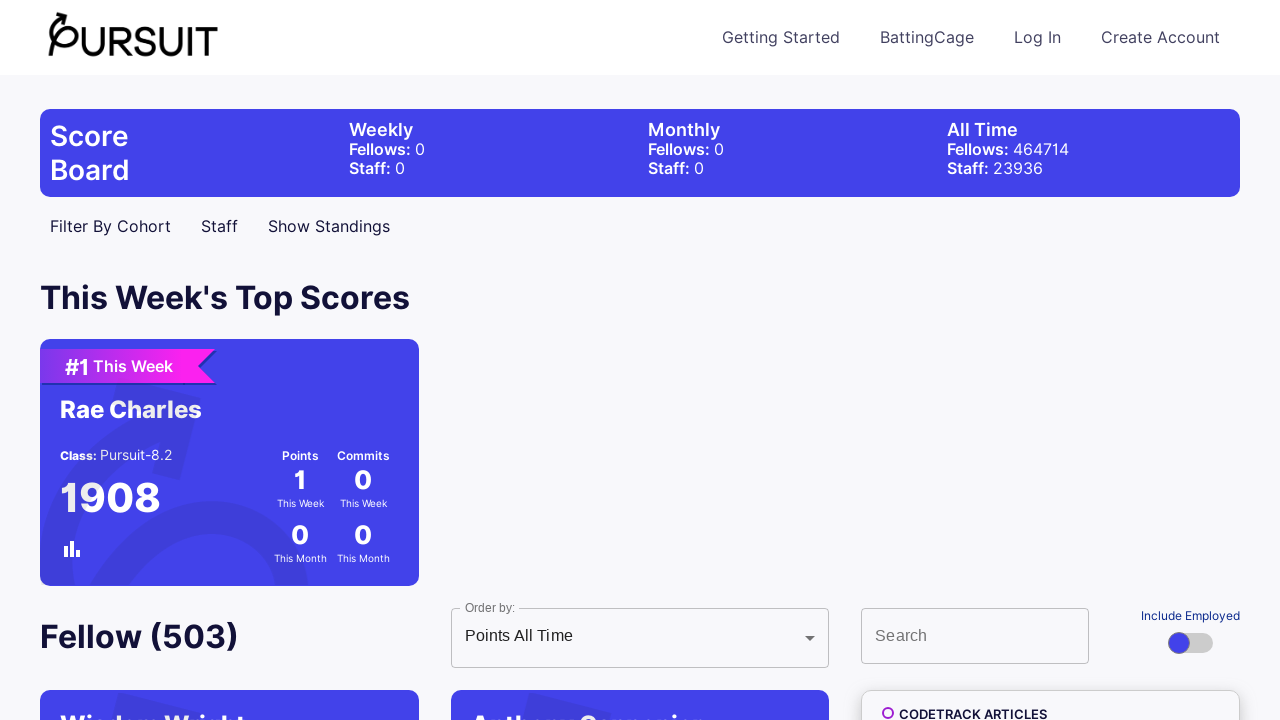

Retrieved all pagination list items
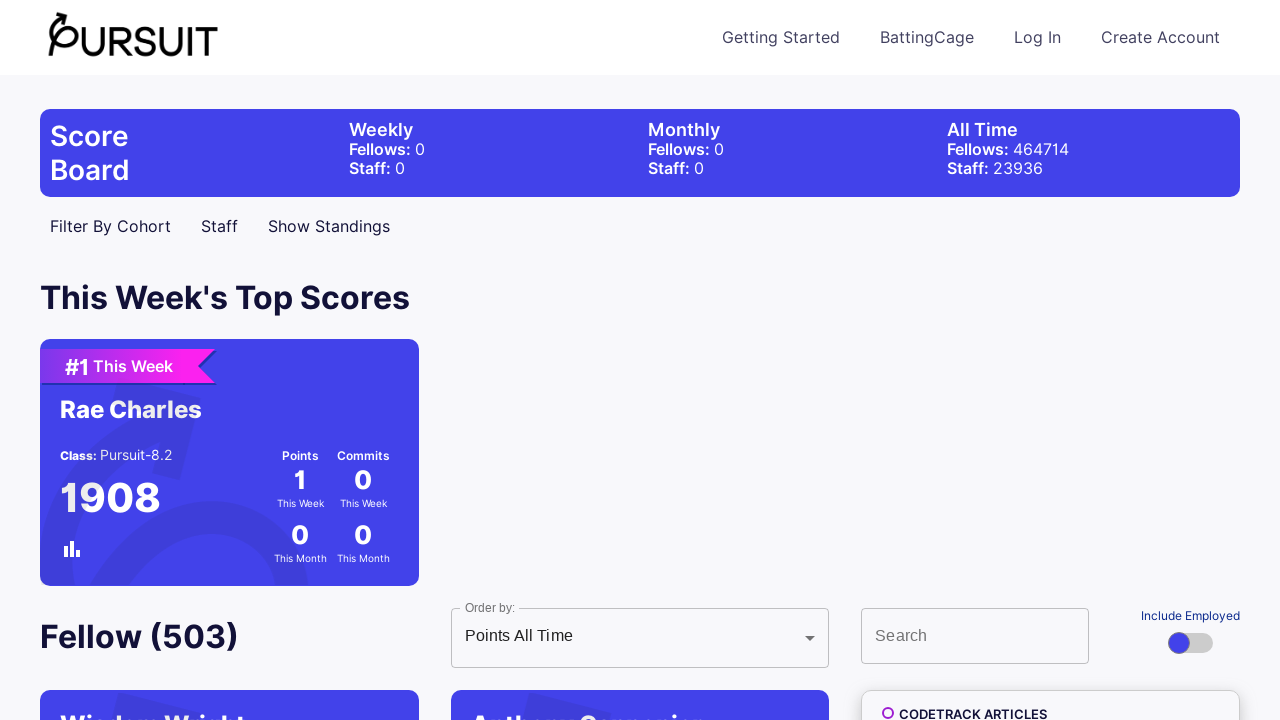

Extracted page numbers from pagination: [1, 2, 3, 4, 5, 11]
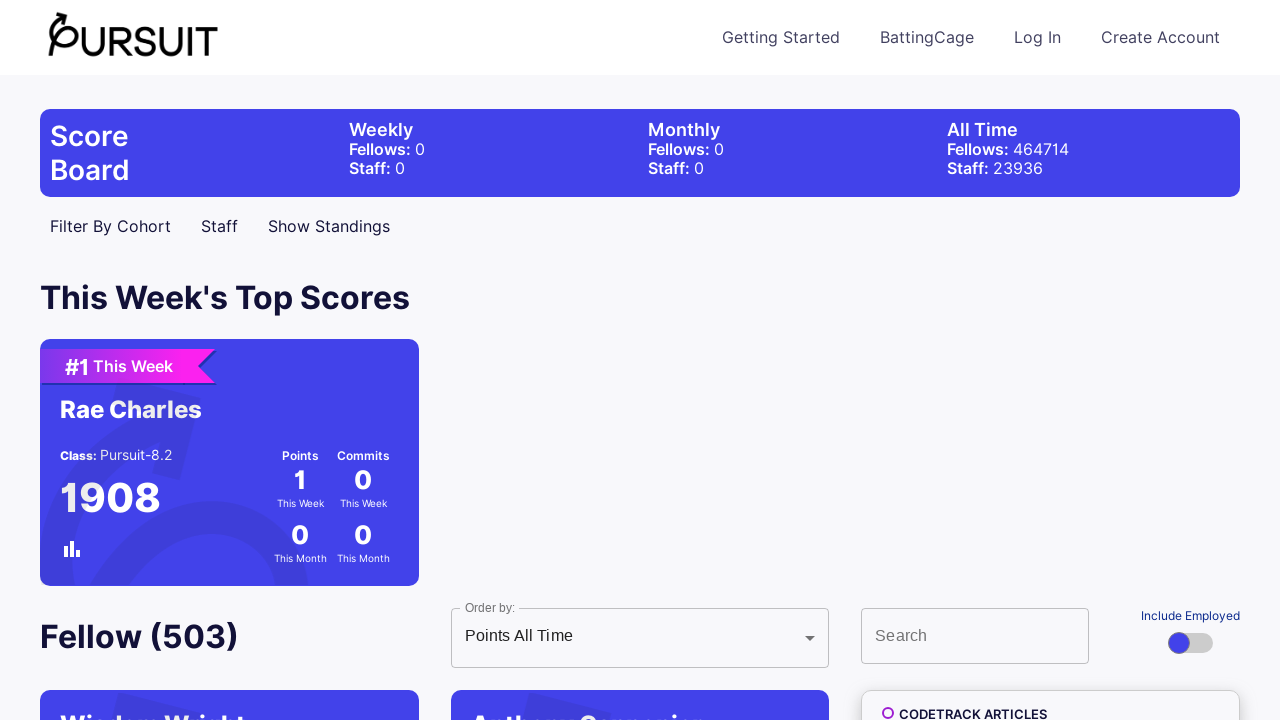

Navigated to page 1 of player card collection
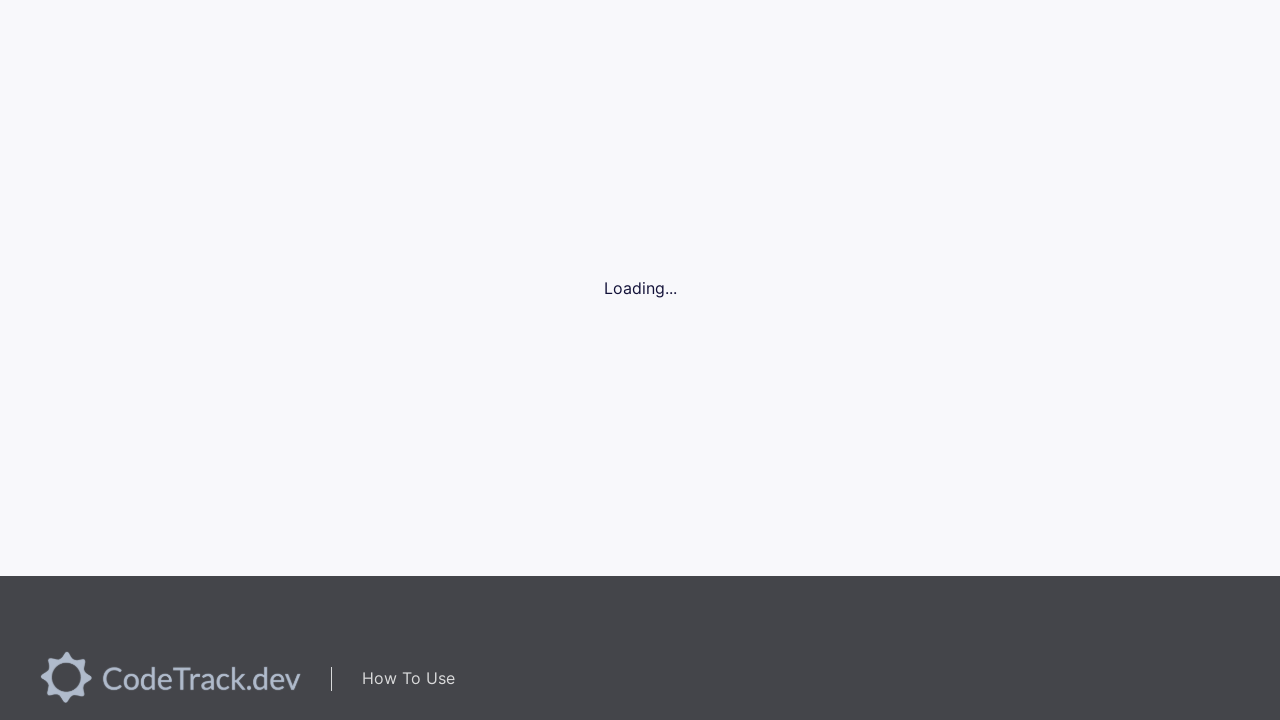

Player card collection container loaded on page 1
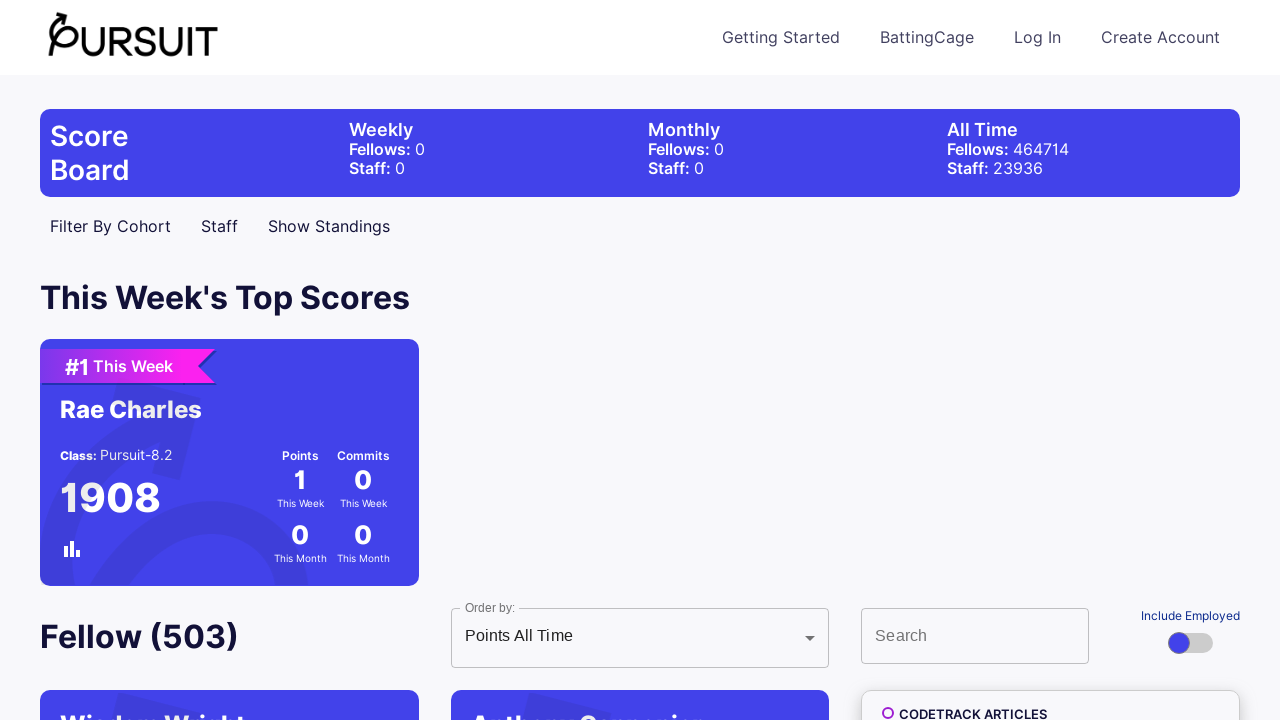

Player cards found on page 1
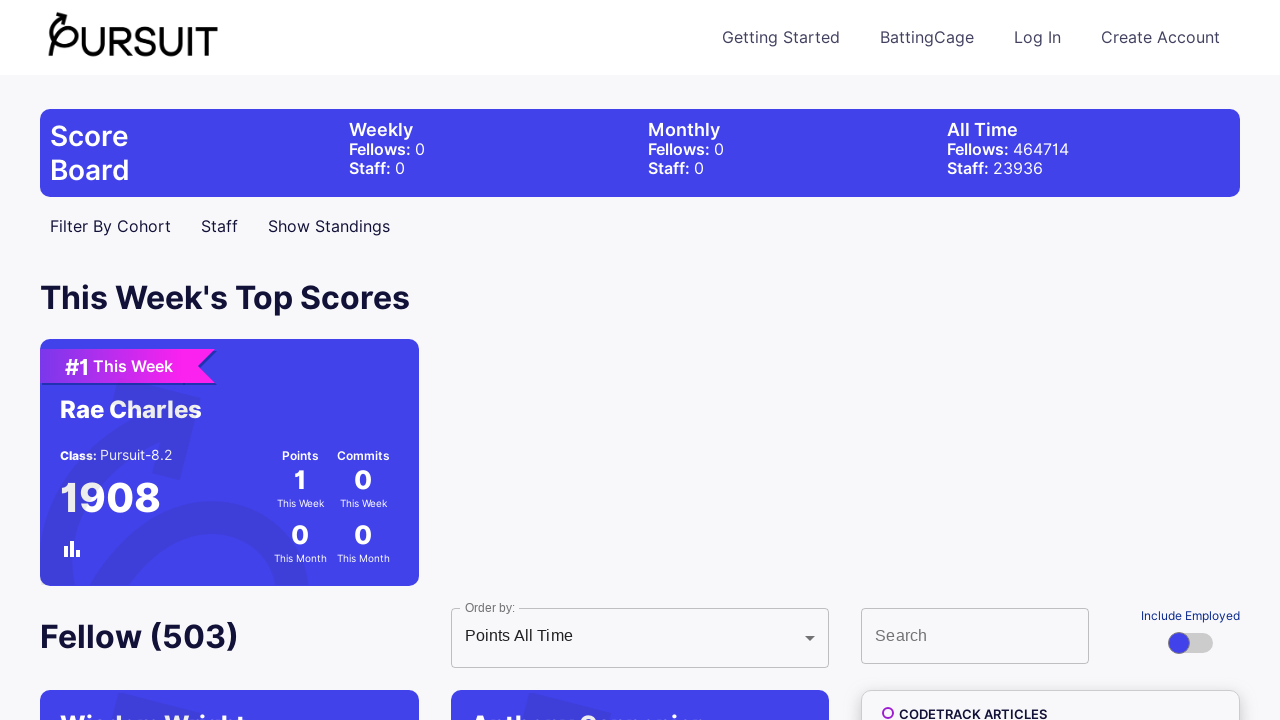

Player card name elements found on page 1
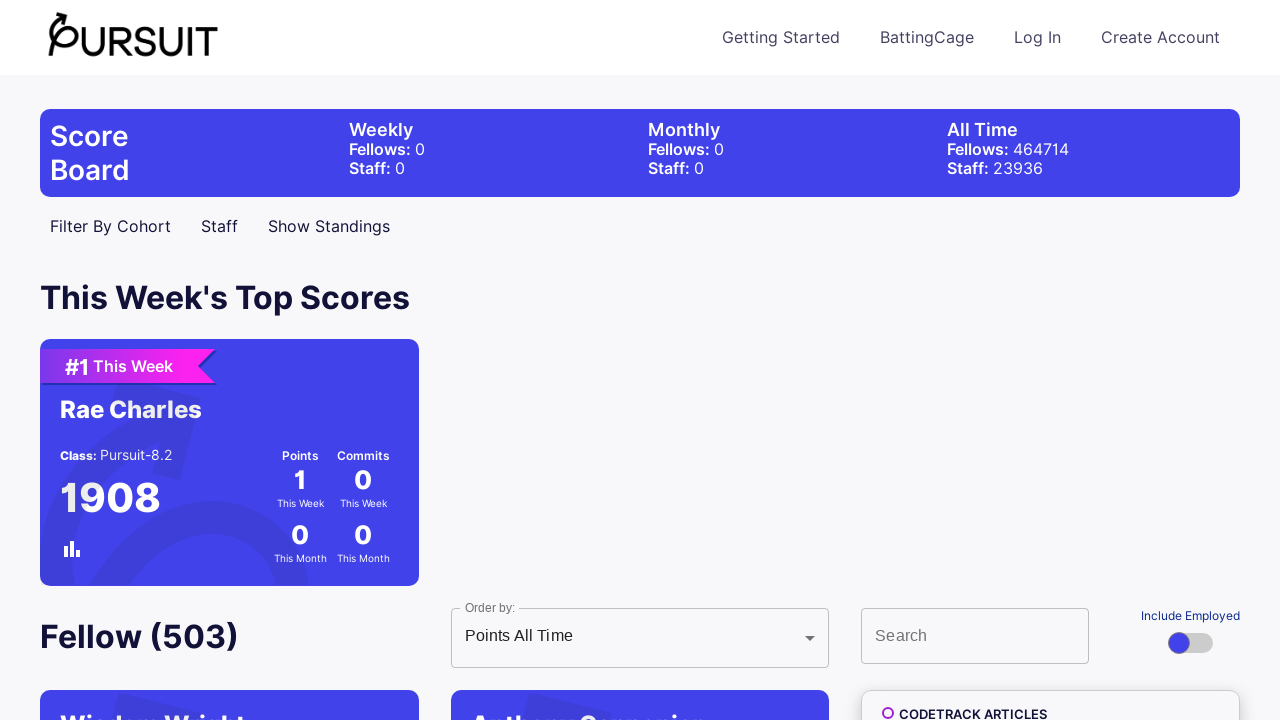

Player card score elements found on page 1
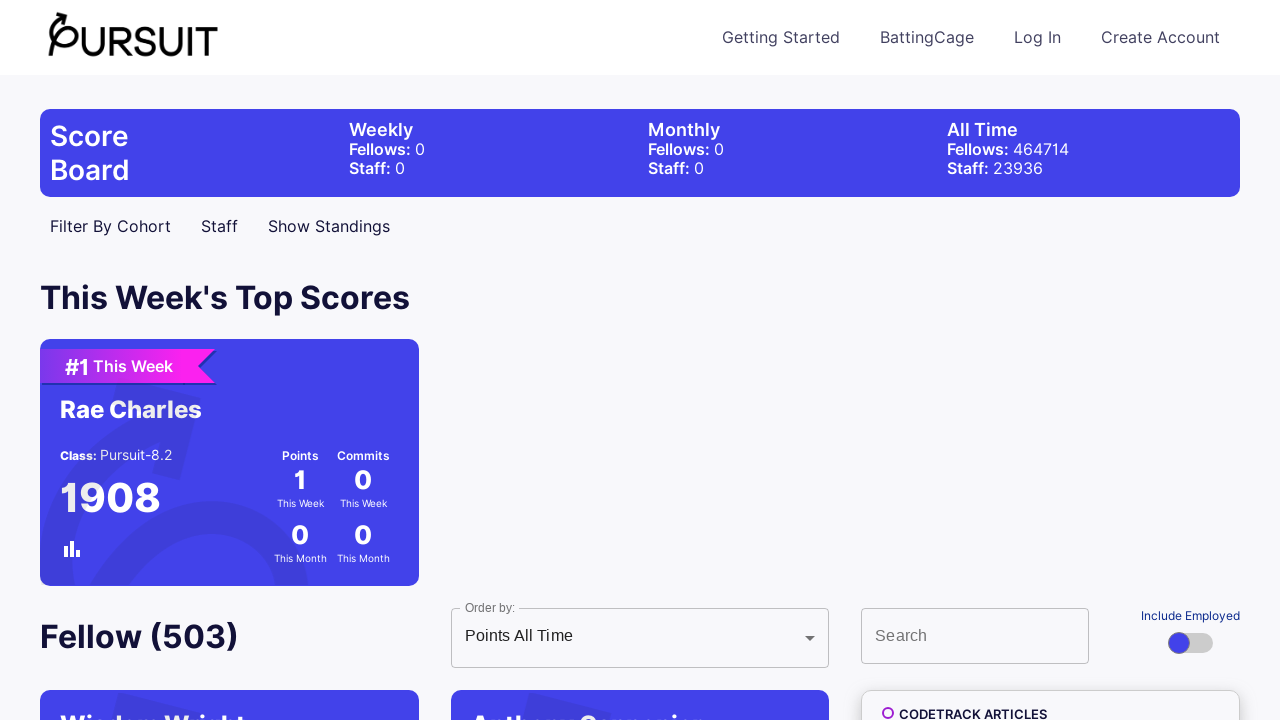

Navigated to page 2 of player card collection
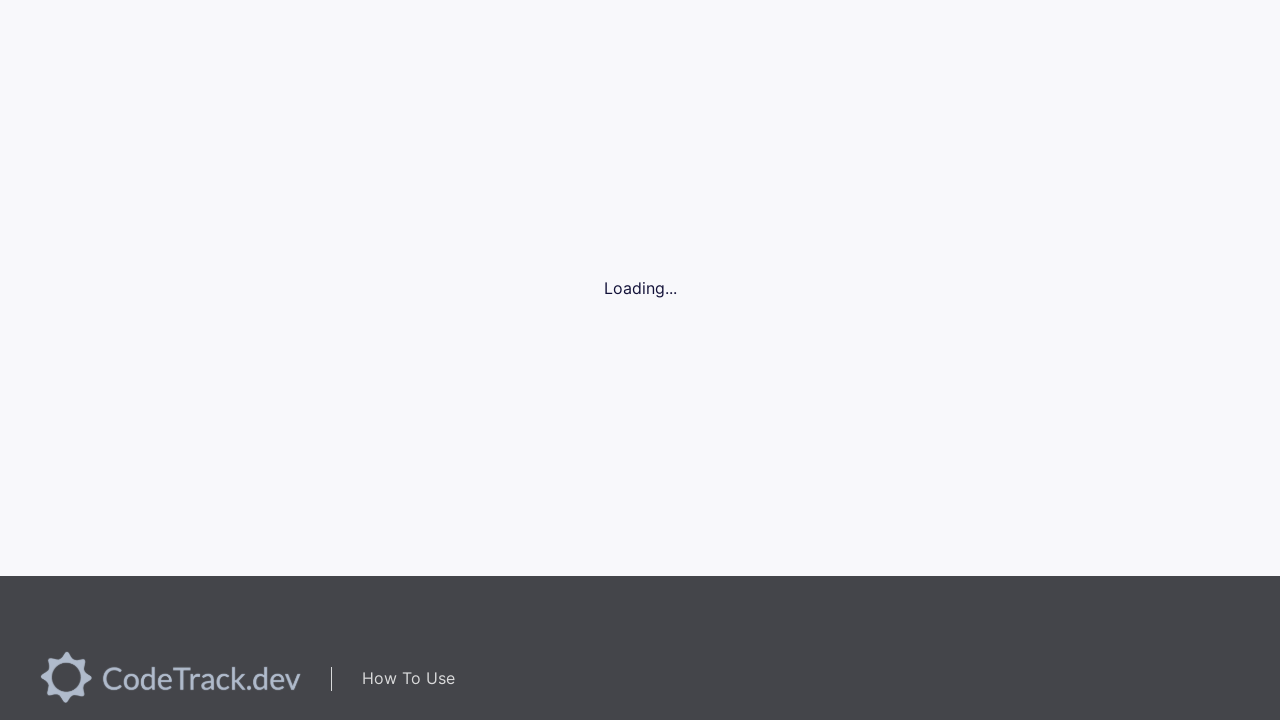

Player card collection container loaded on page 2
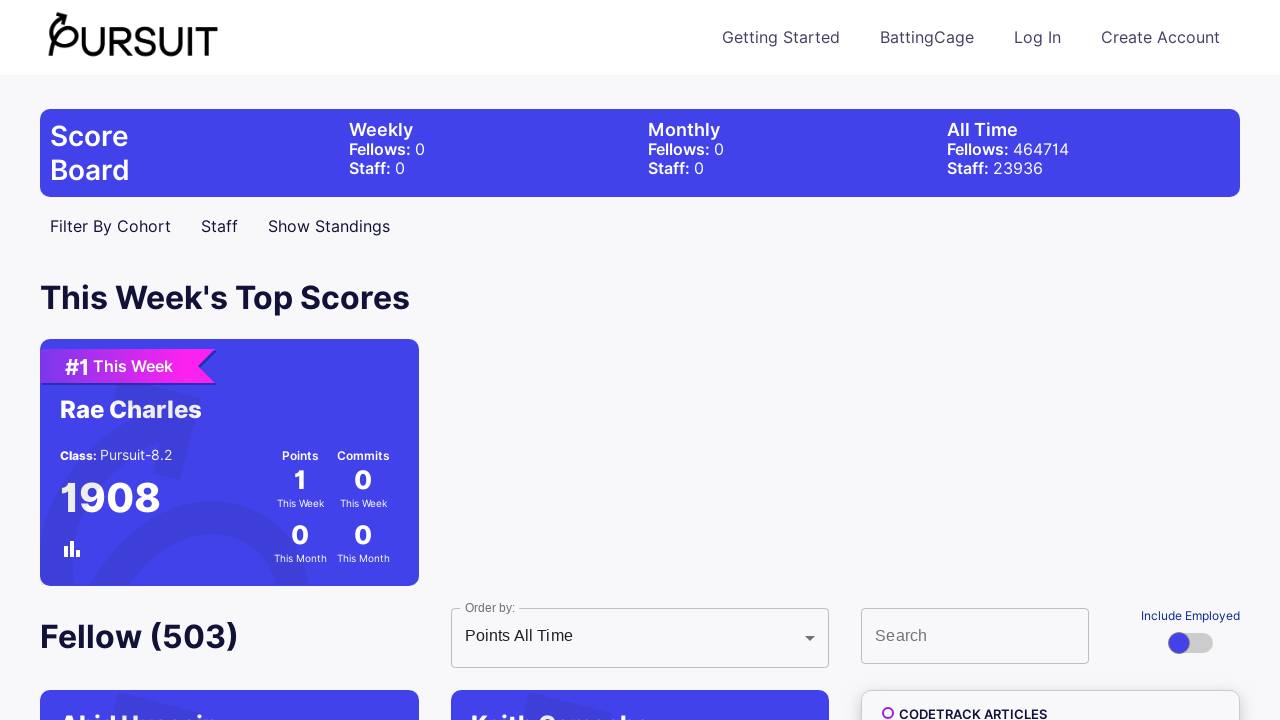

Player cards found on page 2
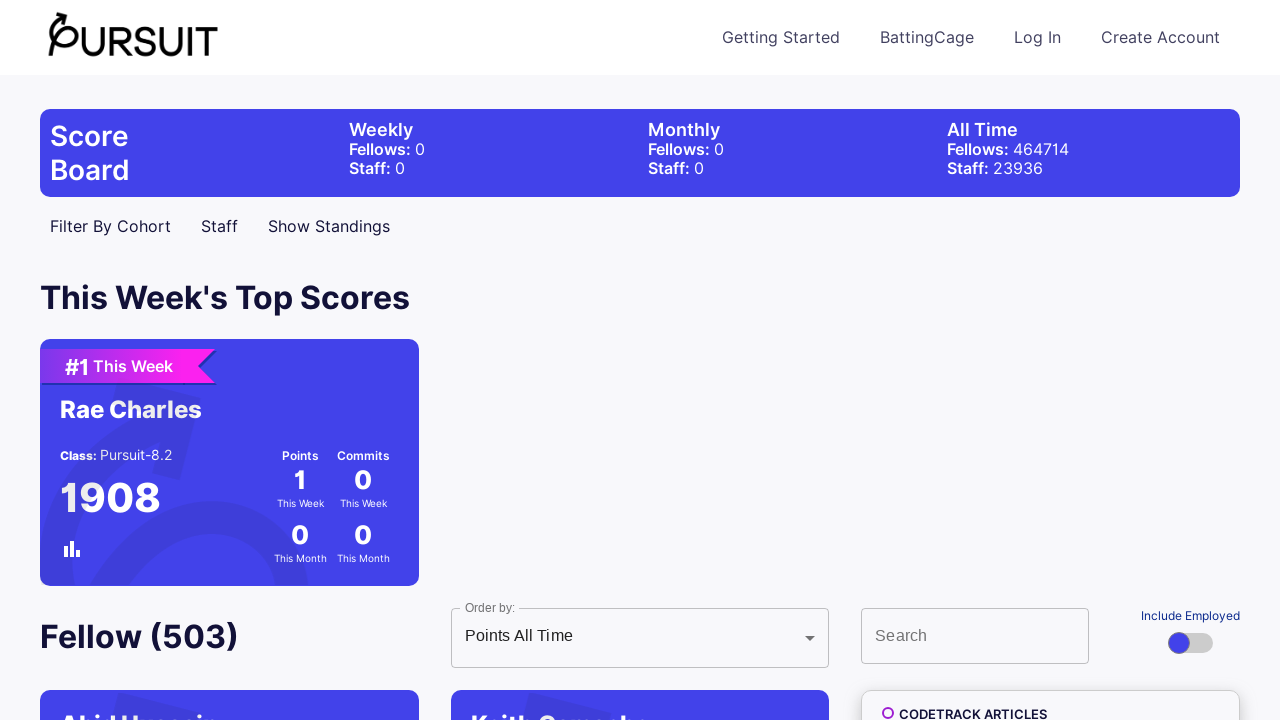

Player card name elements found on page 2
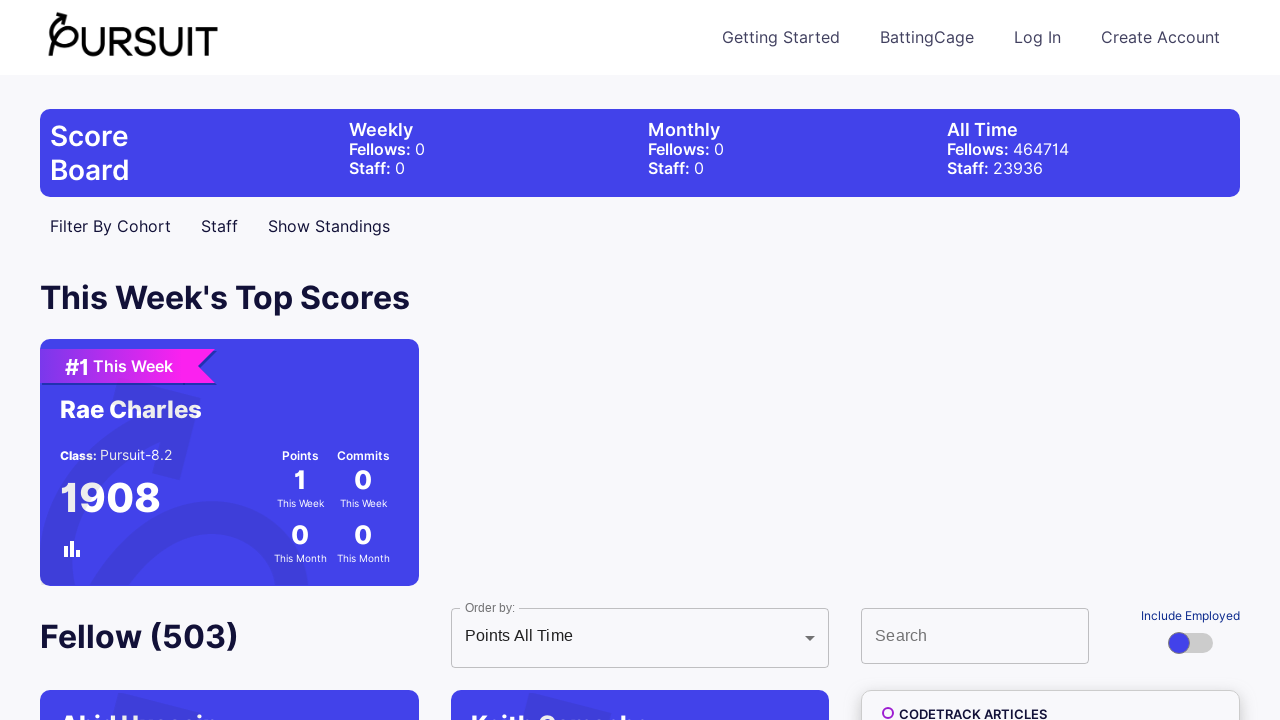

Player card score elements found on page 2
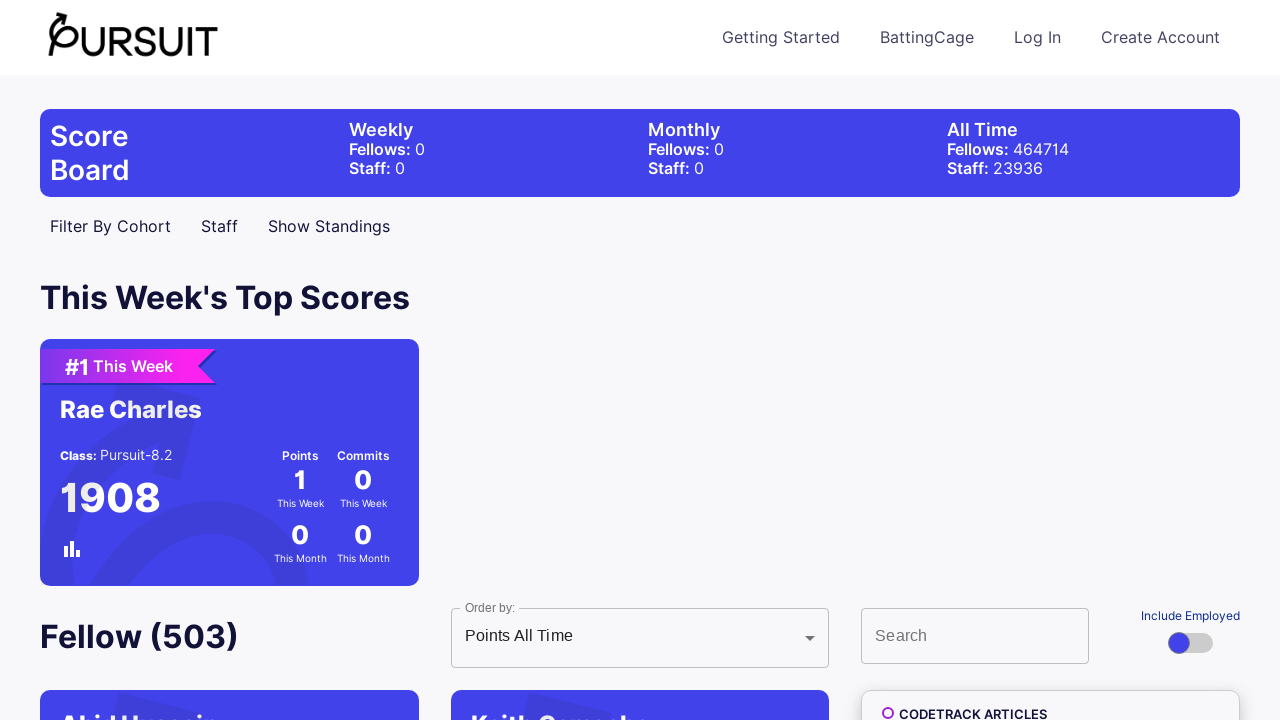

Navigated to page 3 of player card collection
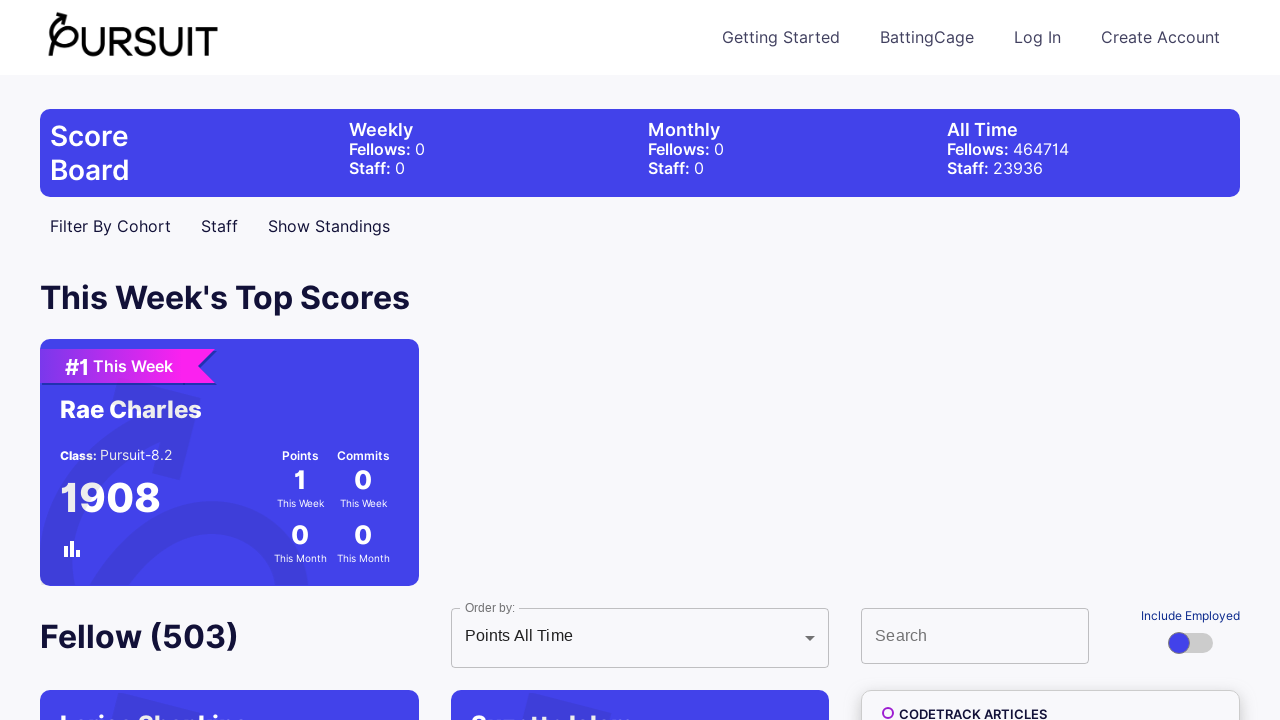

Player card collection container loaded on page 3
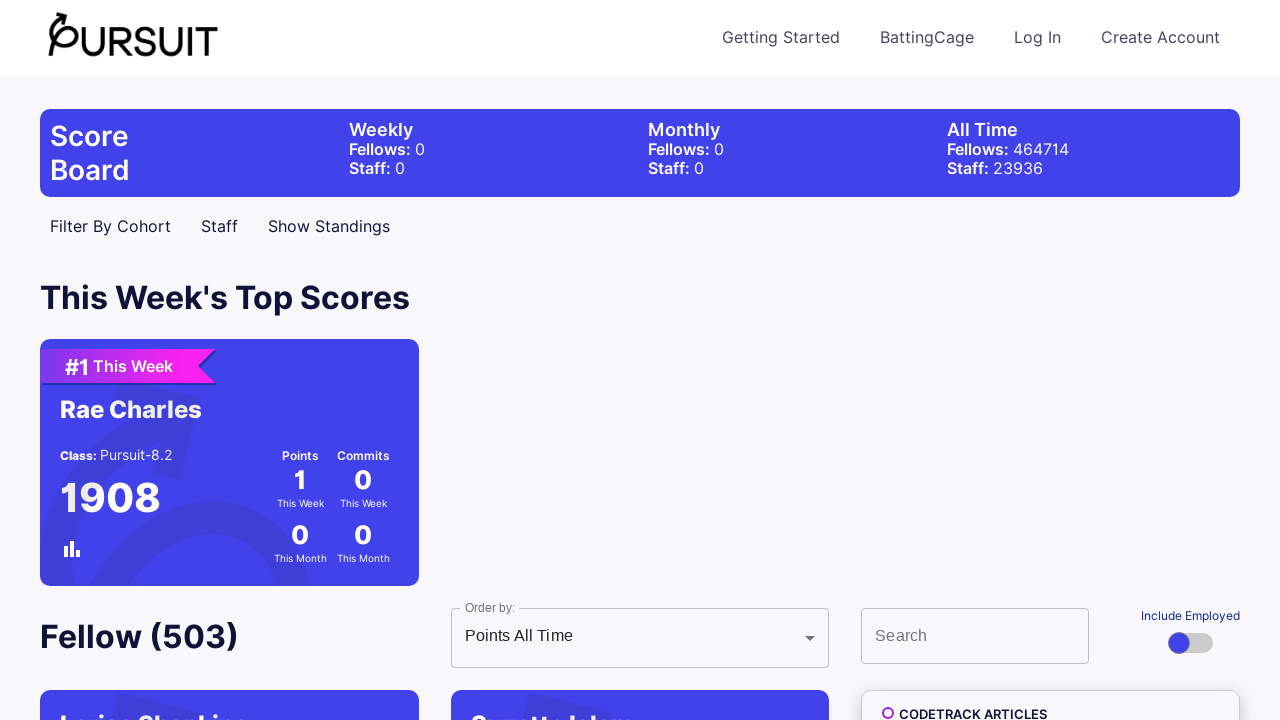

Player cards found on page 3
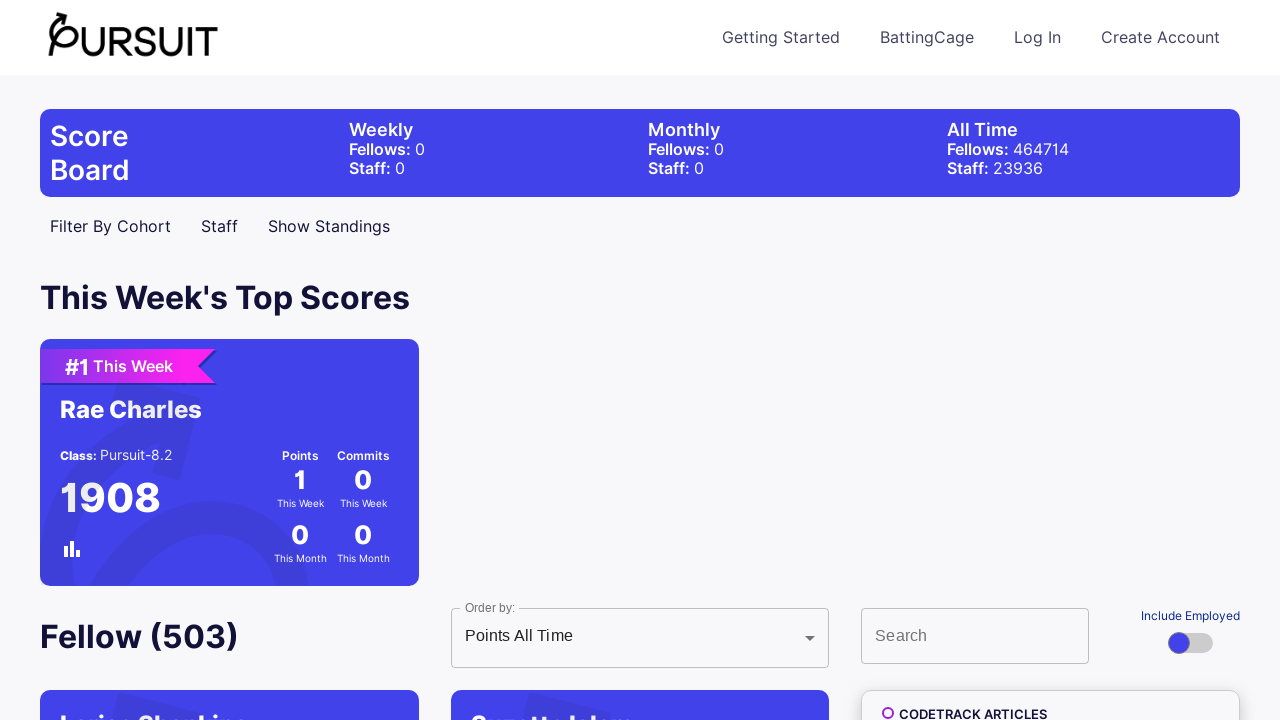

Player card name elements found on page 3
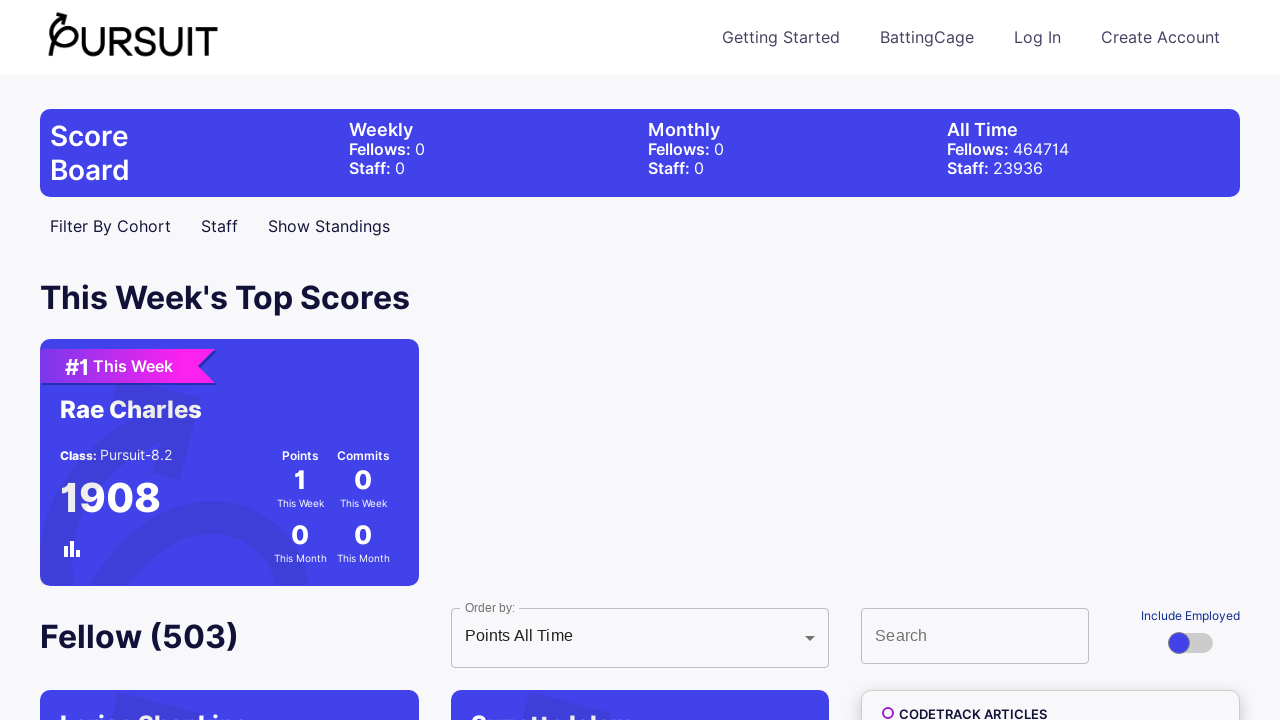

Player card score elements found on page 3
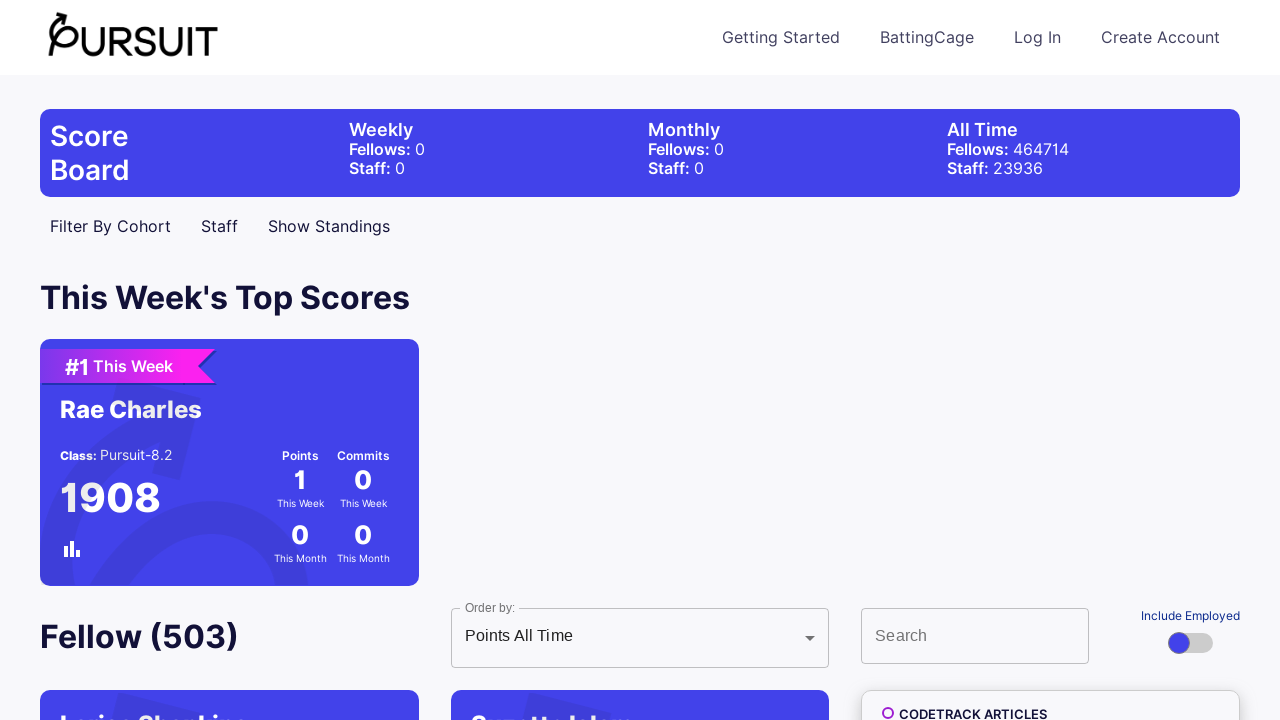

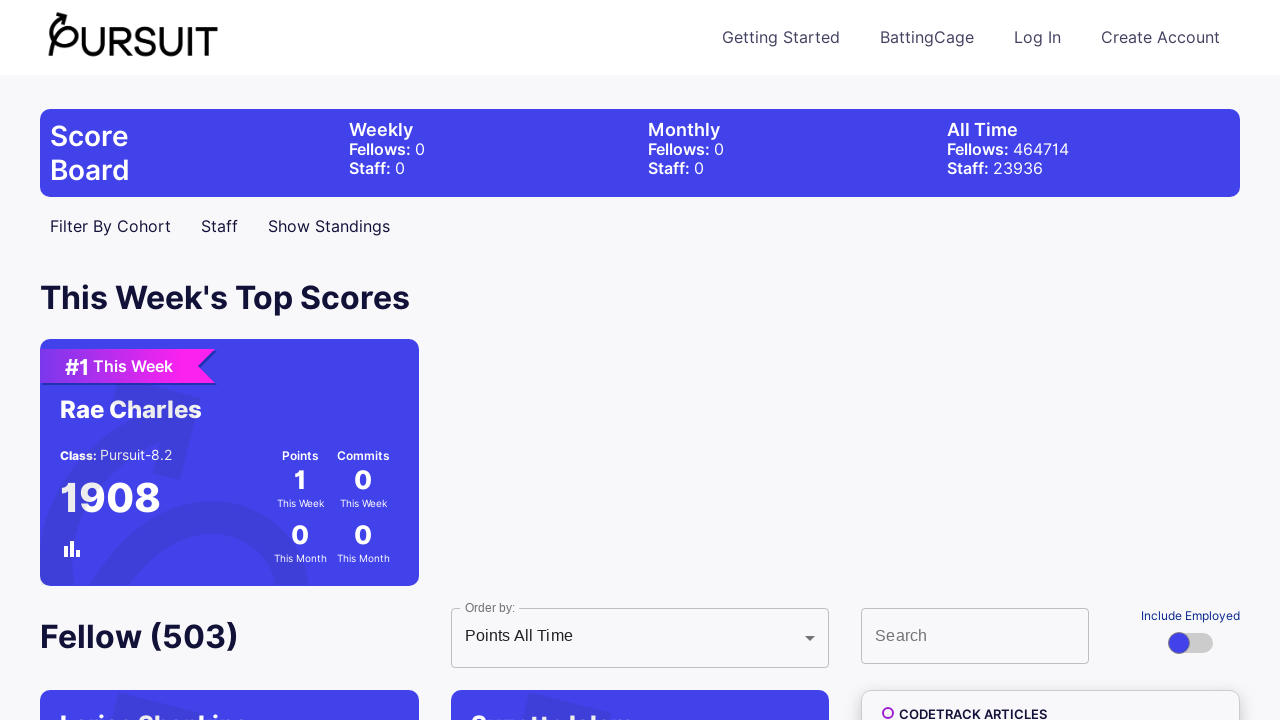